Tests dropdown selection functionality by calculating the sum of two numbers displayed on the page and selecting the corresponding value from a dropdown menu

Starting URL: http://suninjuly.github.io/selects1.html

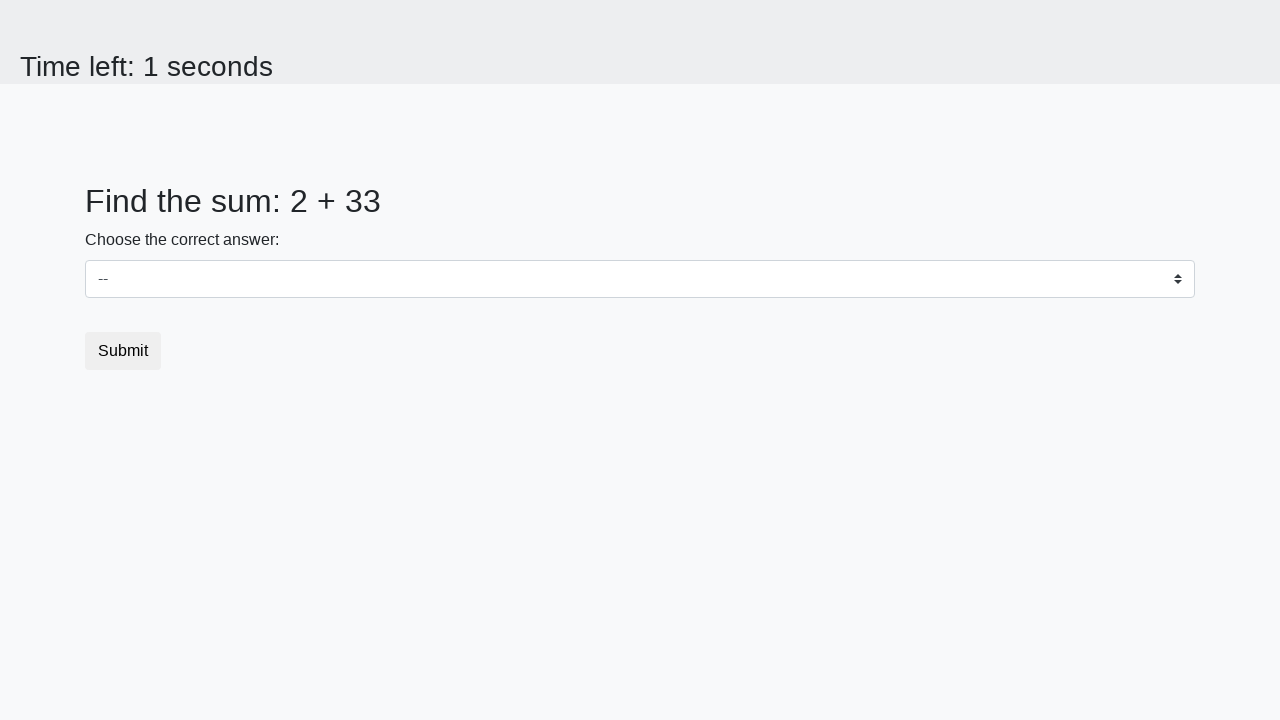

Retrieved first number from page element #num1
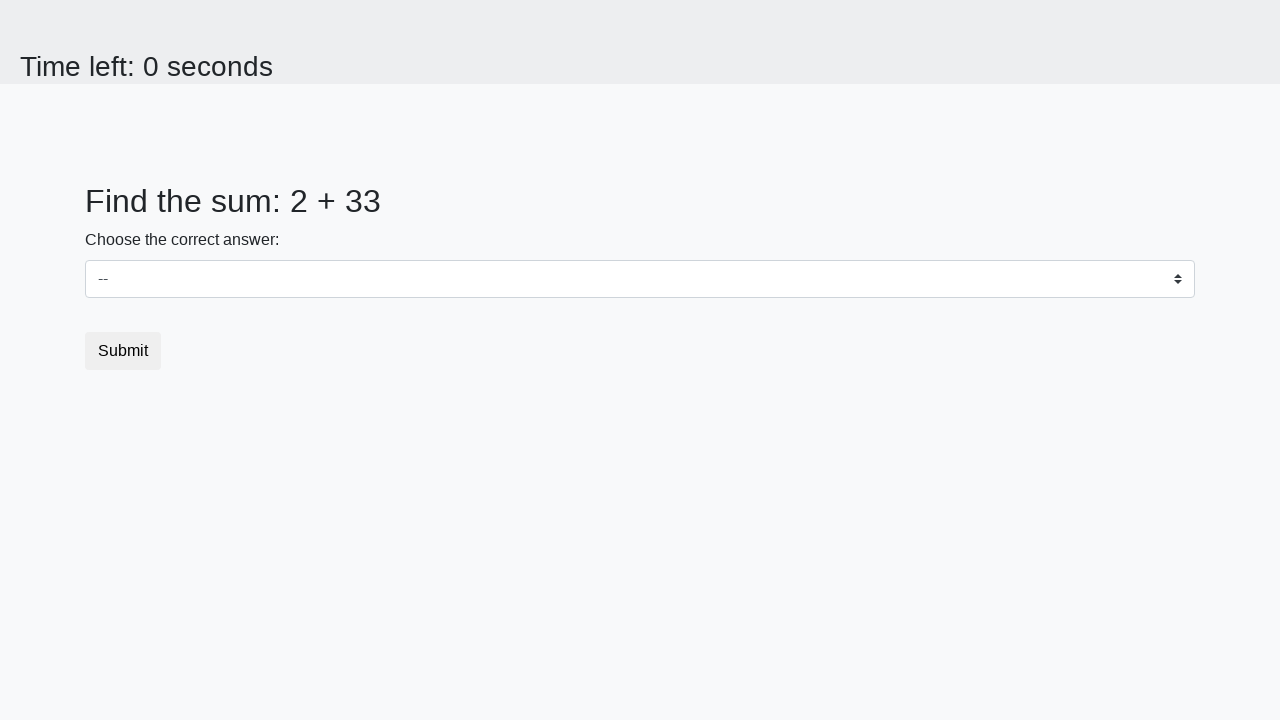

Retrieved second number from page element #num2
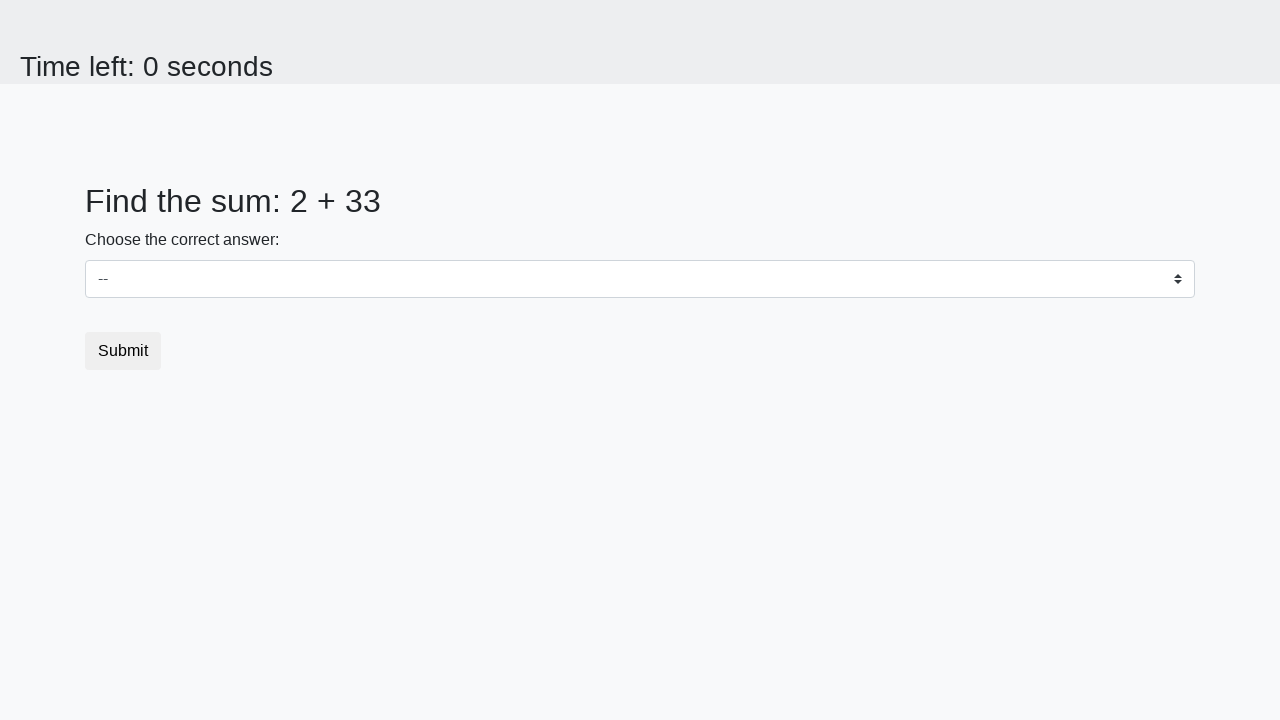

Calculated sum of 2 + 33 = 35
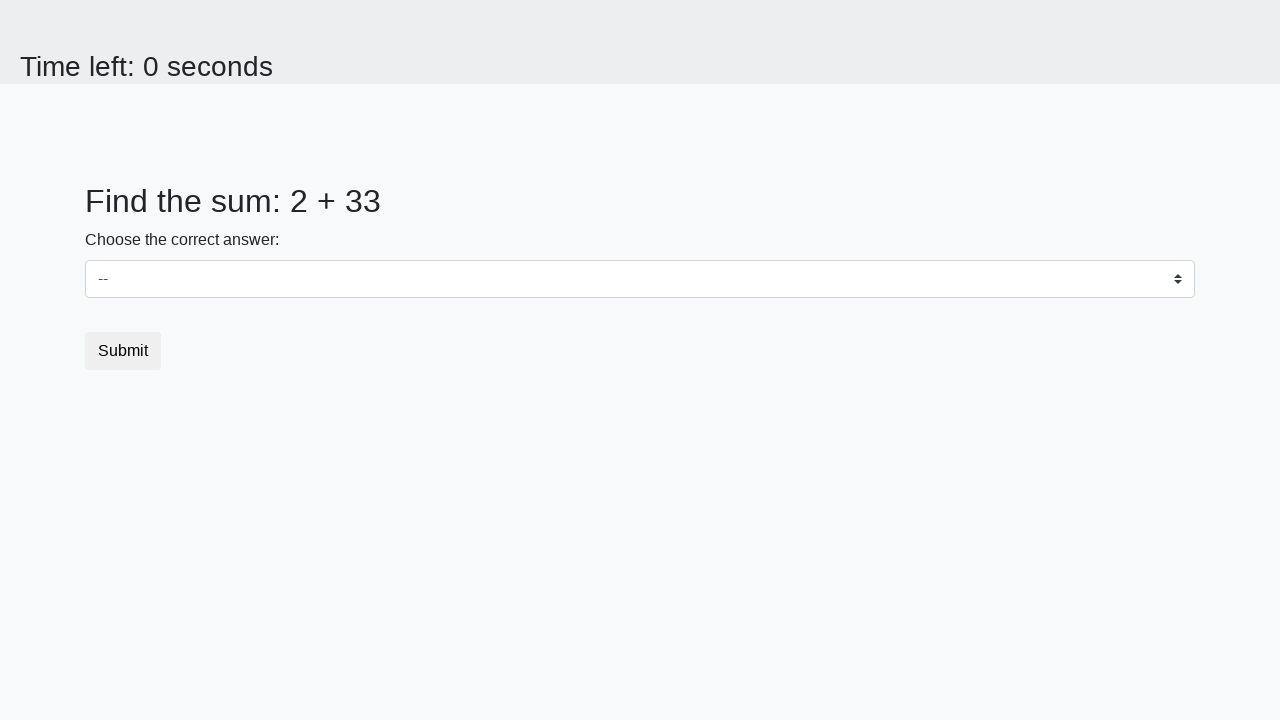

Selected dropdown option with value 35 on #dropdown
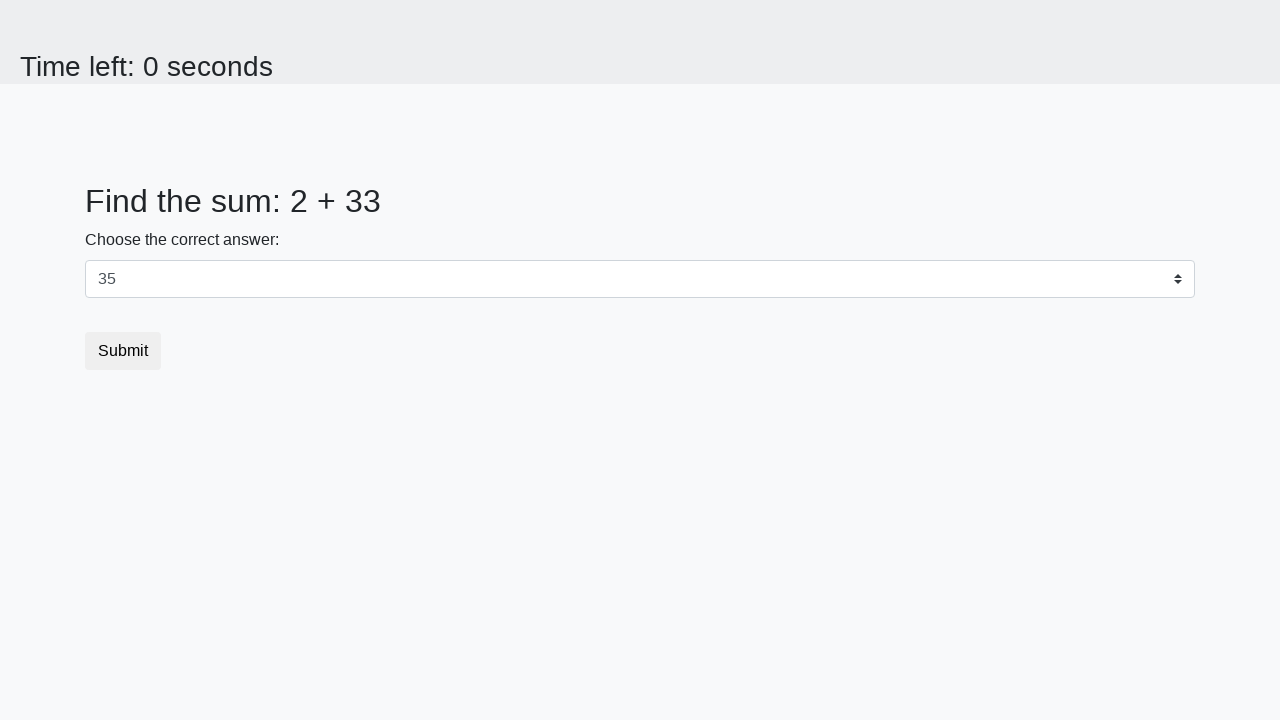

Clicked submit button to complete the form at (123, 351) on [type="submit"]
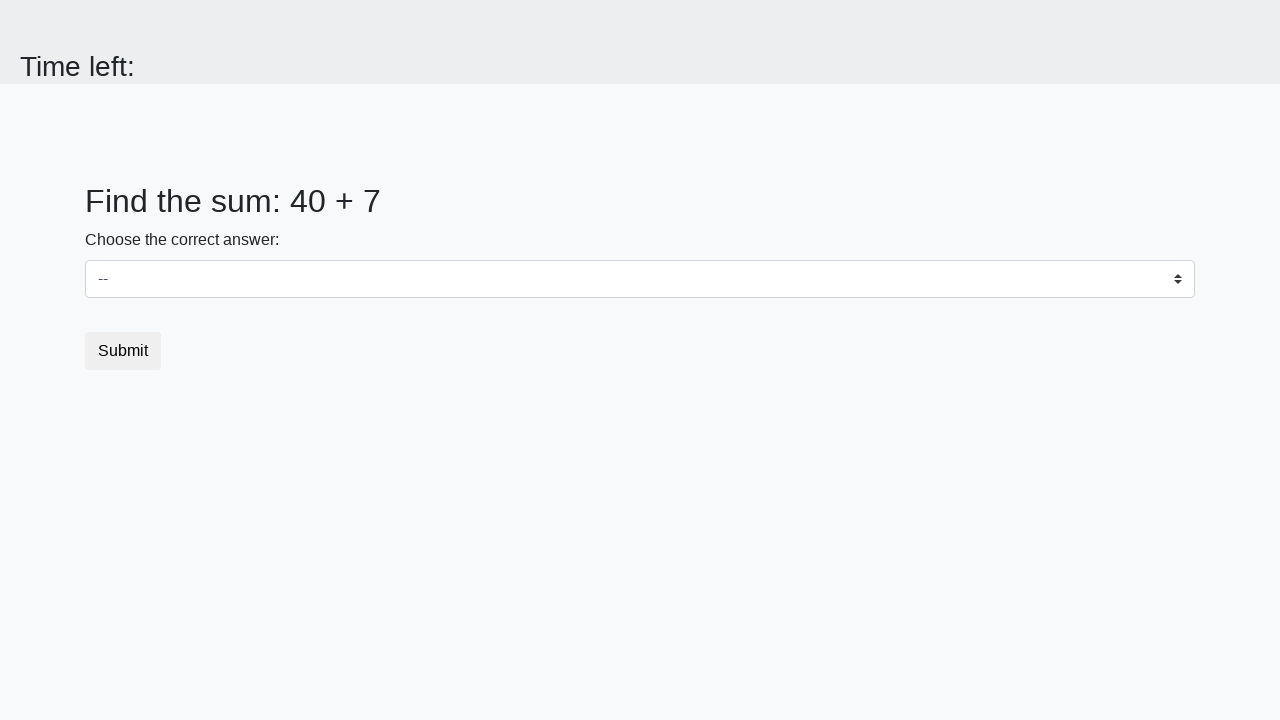

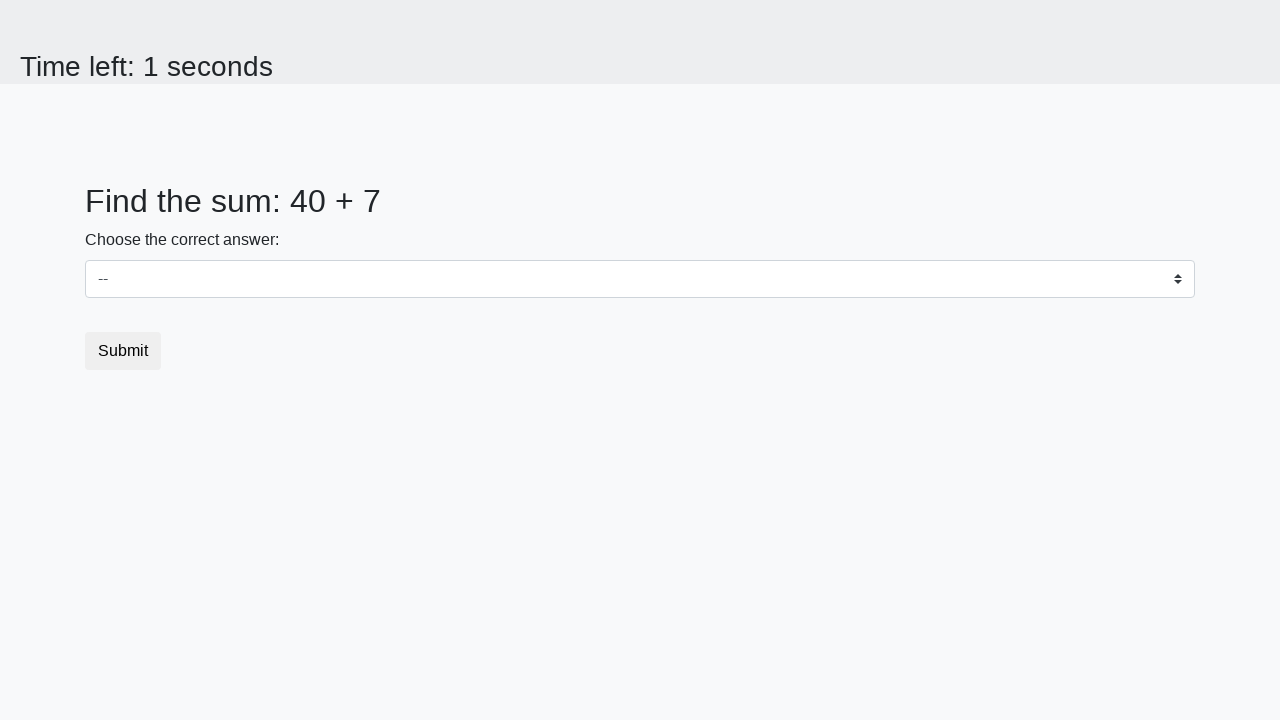